Tests navigating to the Buttons page and verifying the Warning button is present.

Starting URL: https://formy-project.herokuapp.com/

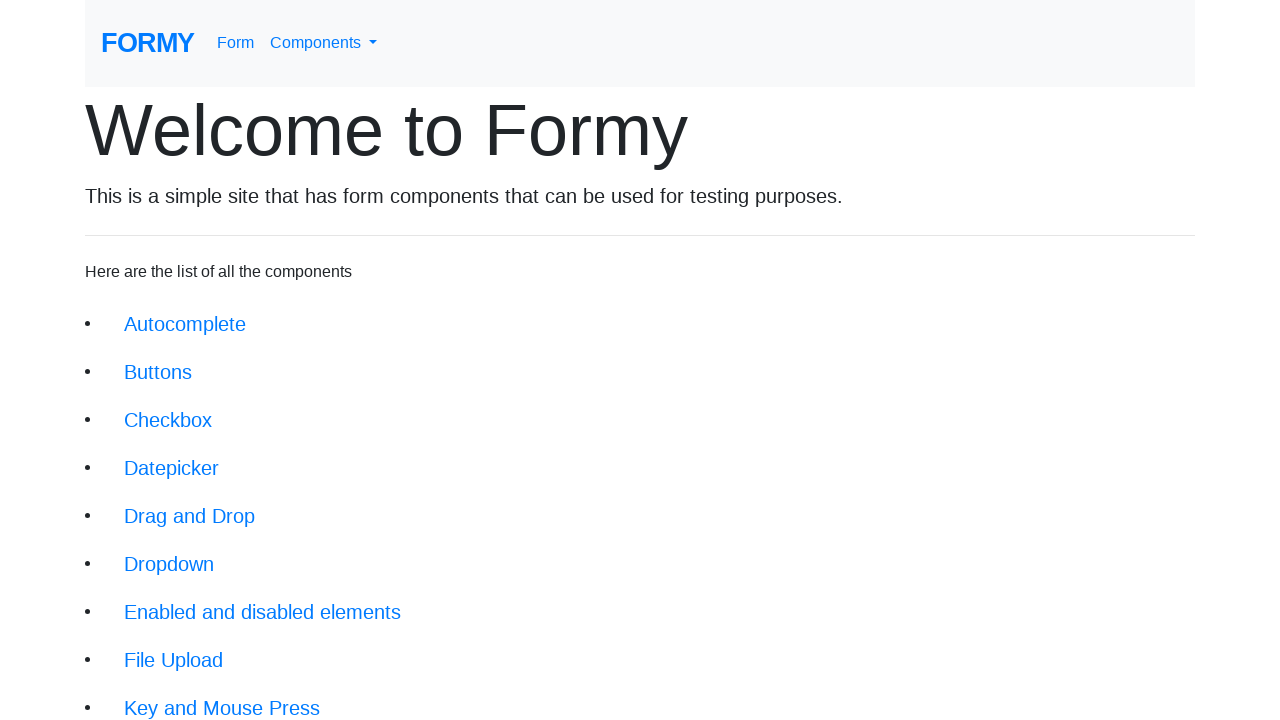

Clicked on Buttons link in navigation at (158, 372) on xpath=//div/li/a[text()='Buttons']
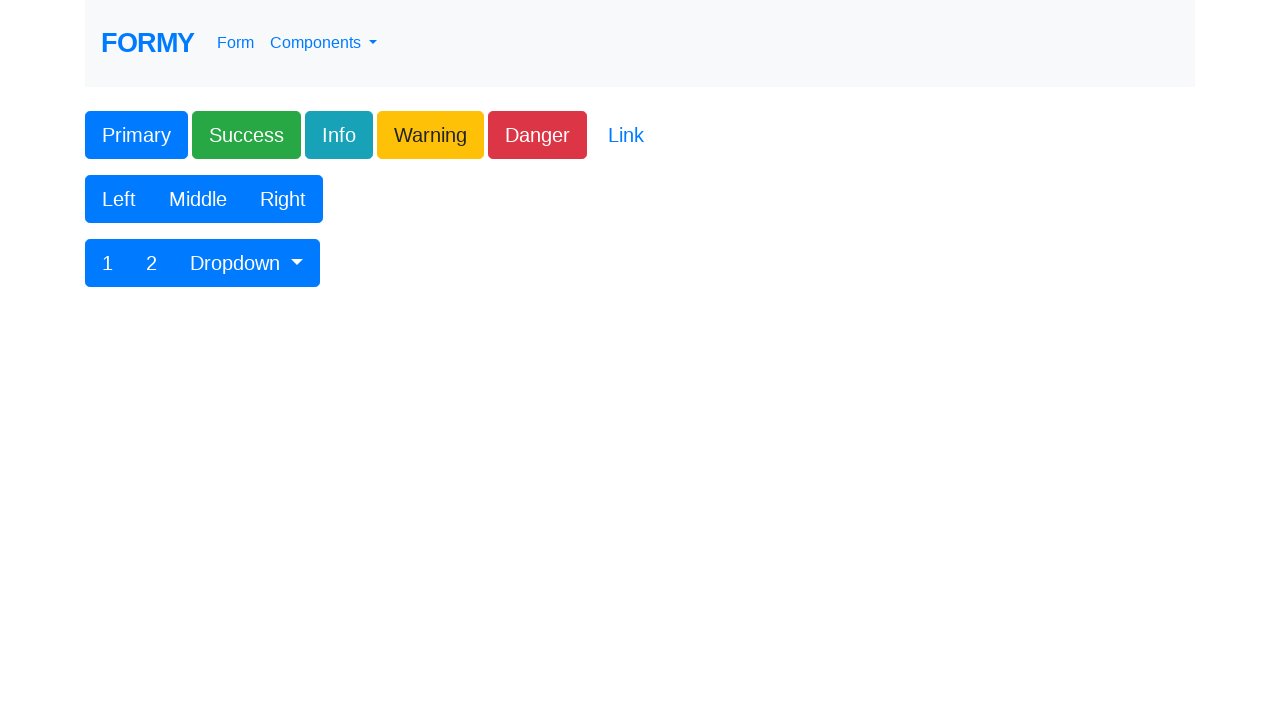

Warning button is visible on the Buttons page
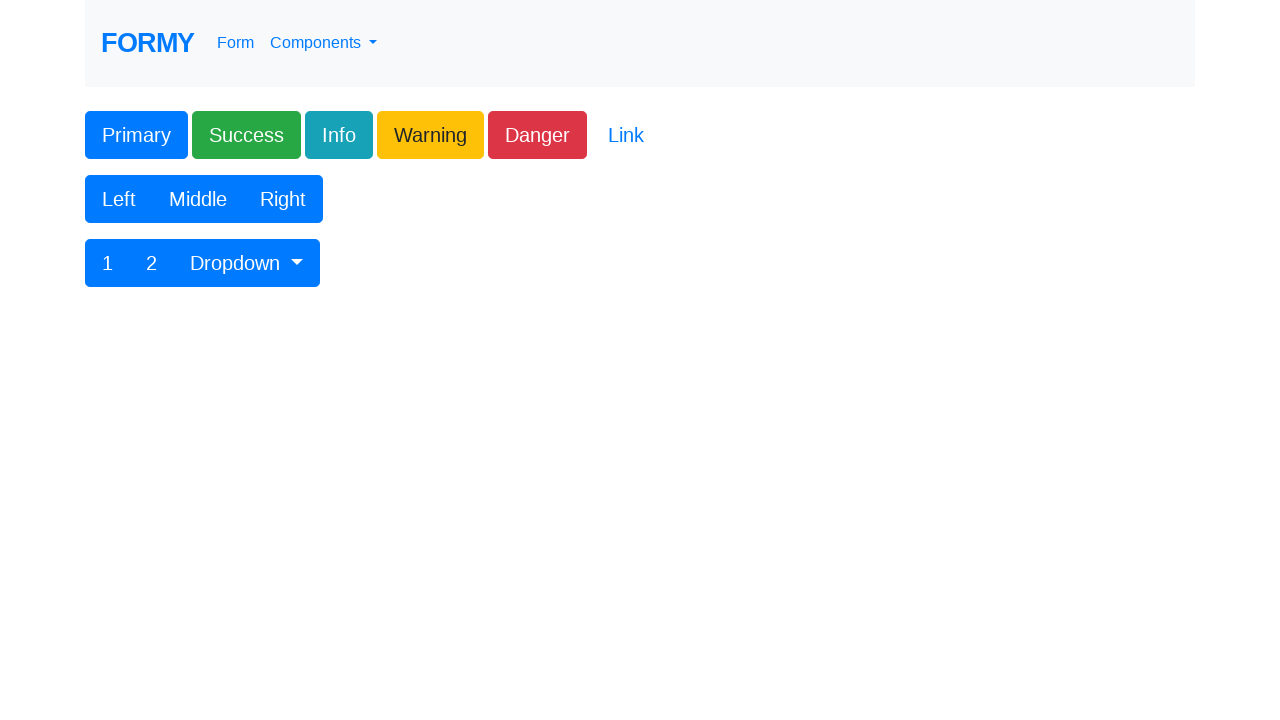

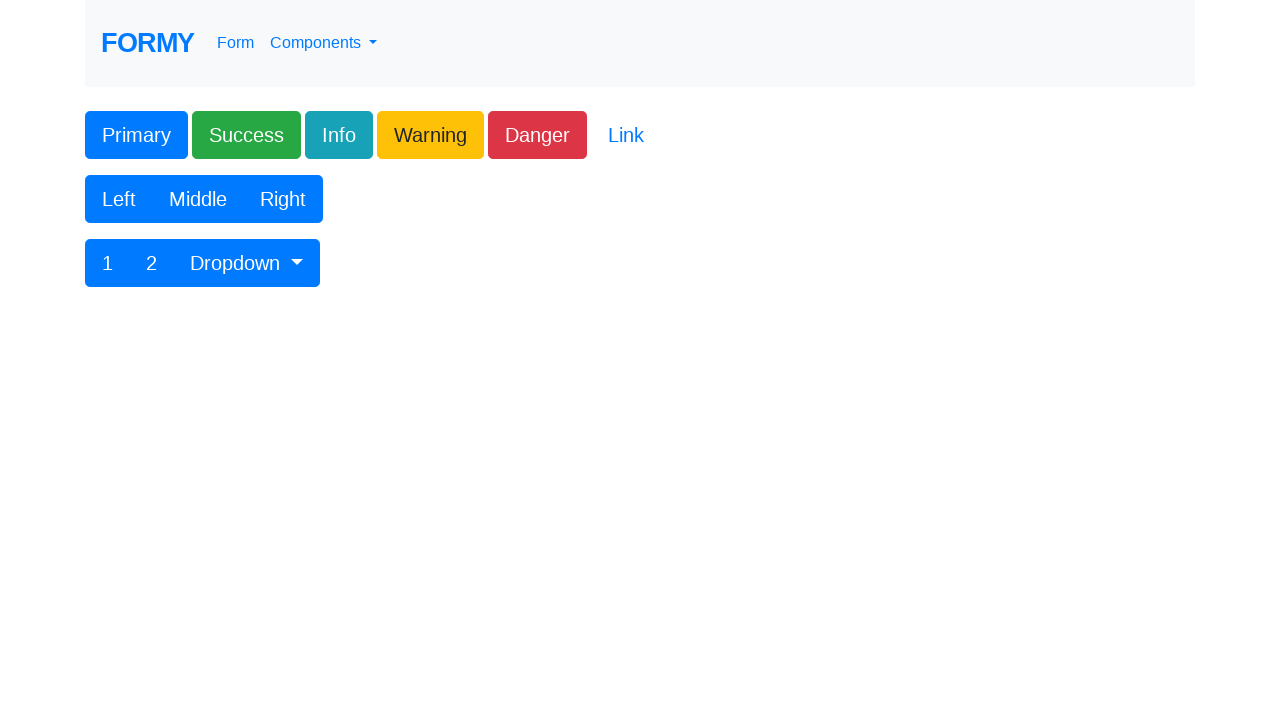